Tests API mocking by intercepting calls to the fruit API endpoint and returning mock data, then verifying the mocked fruit appears on the page.

Starting URL: https://demo.playwright.dev/api-mocking

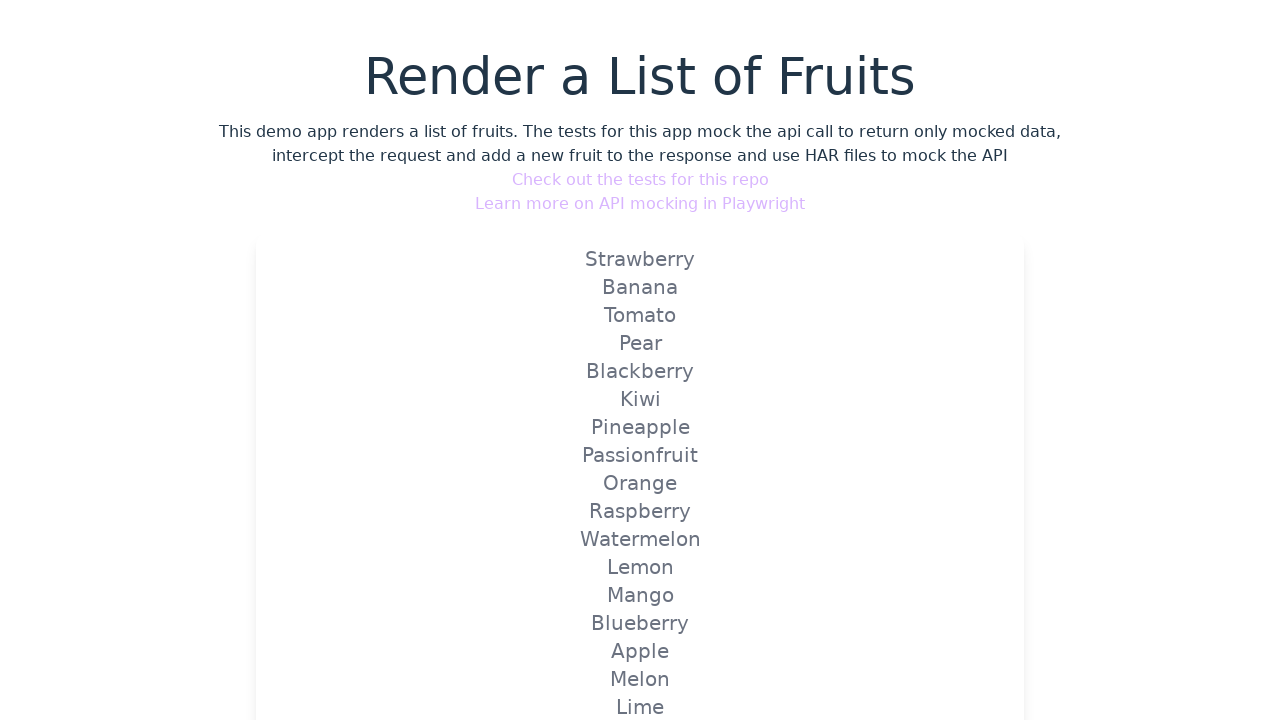

Intercepted fruit API endpoint to mock responses
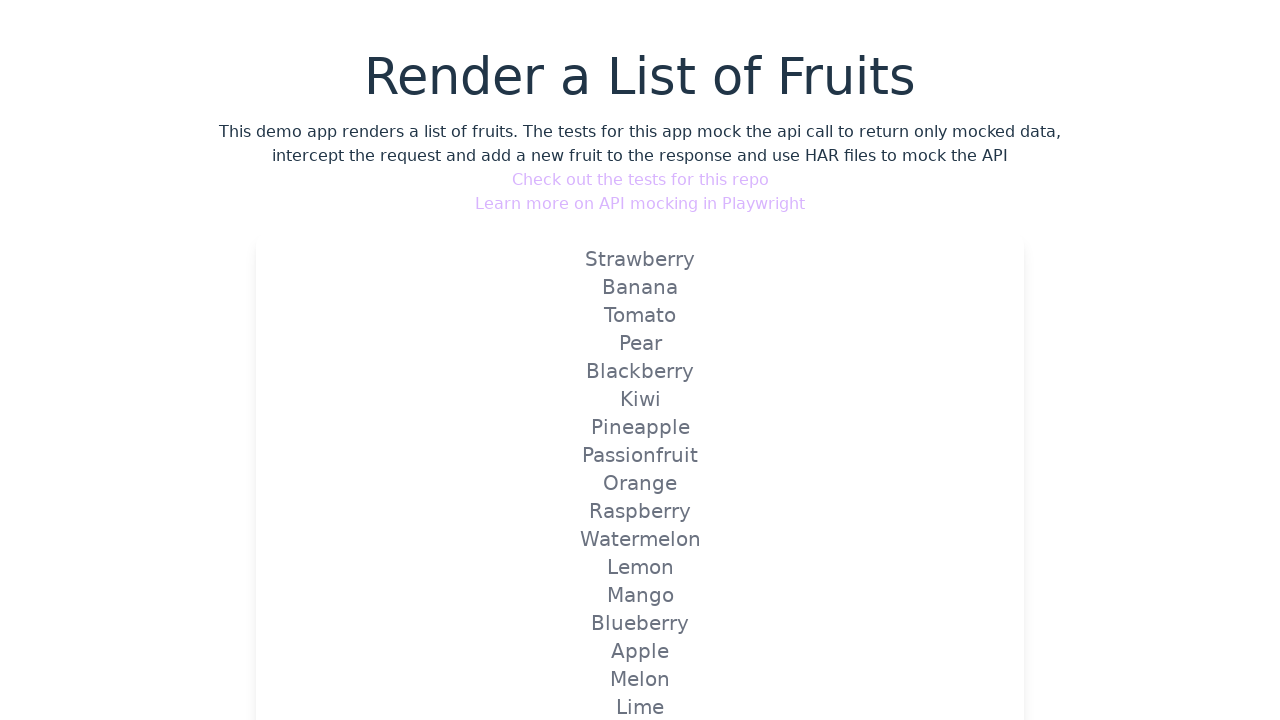

Reloaded page to trigger mocked API route
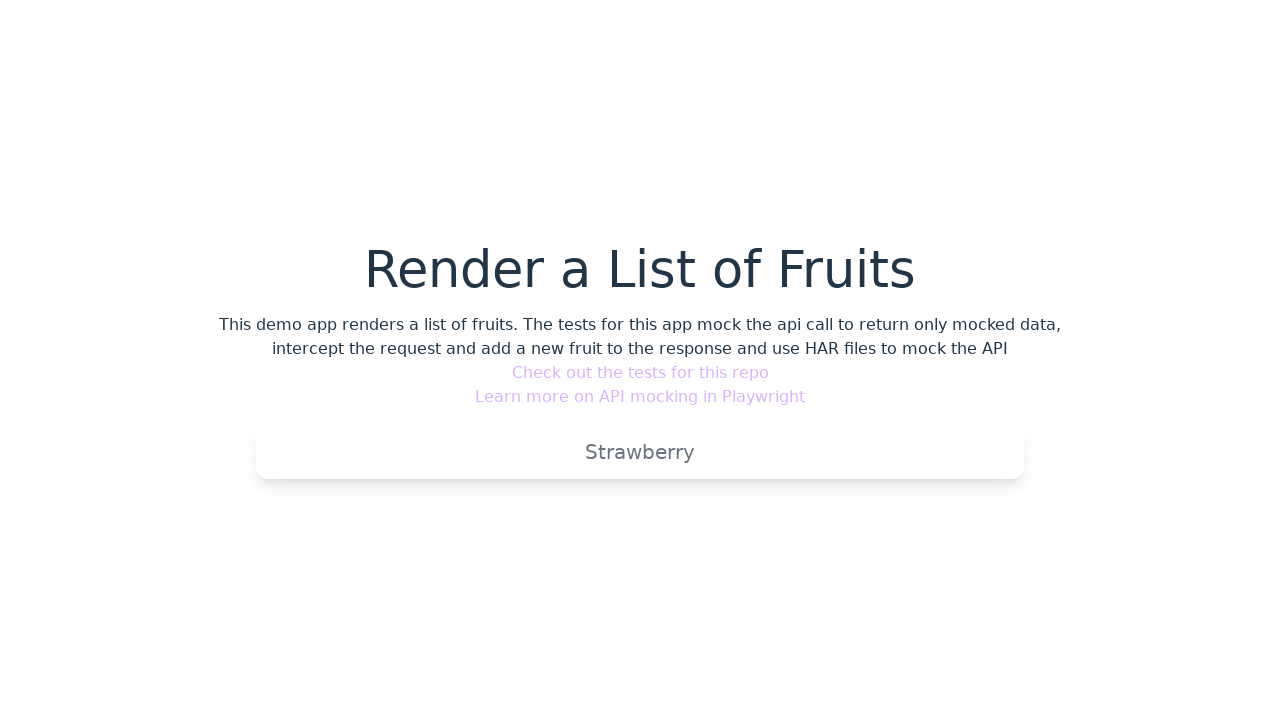

Verified that mocked Strawberry fruit appears on the page
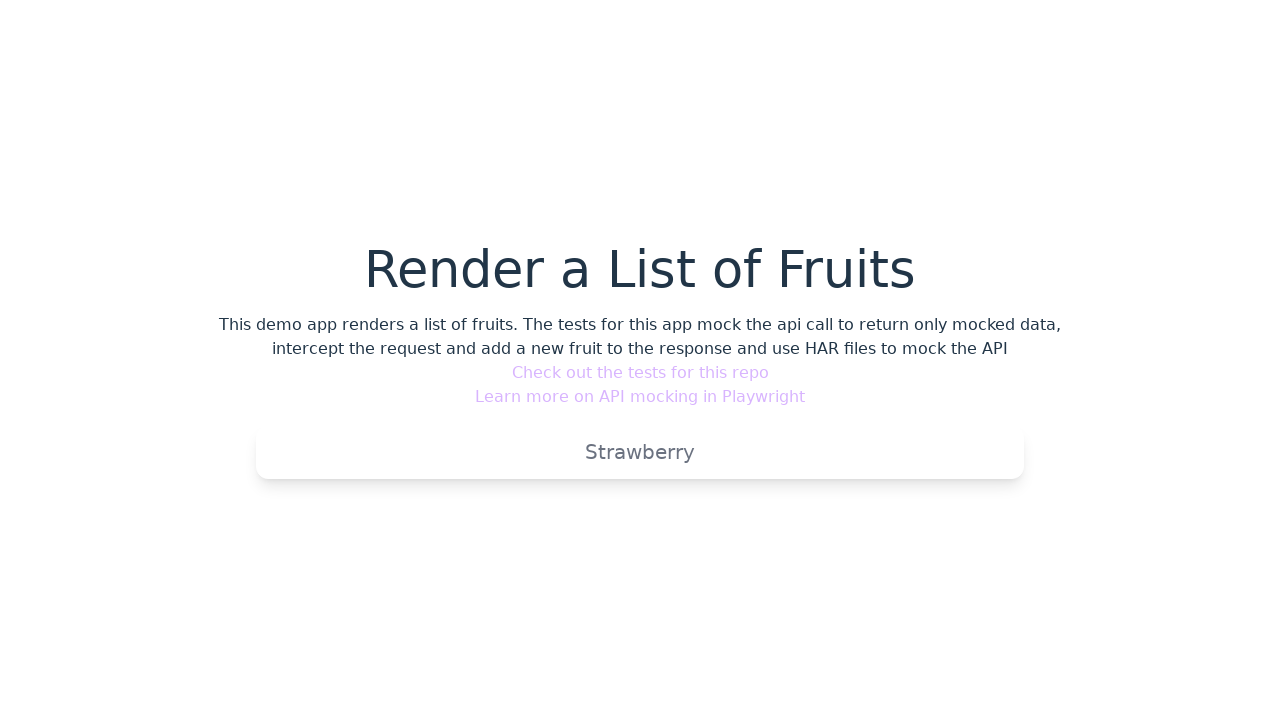

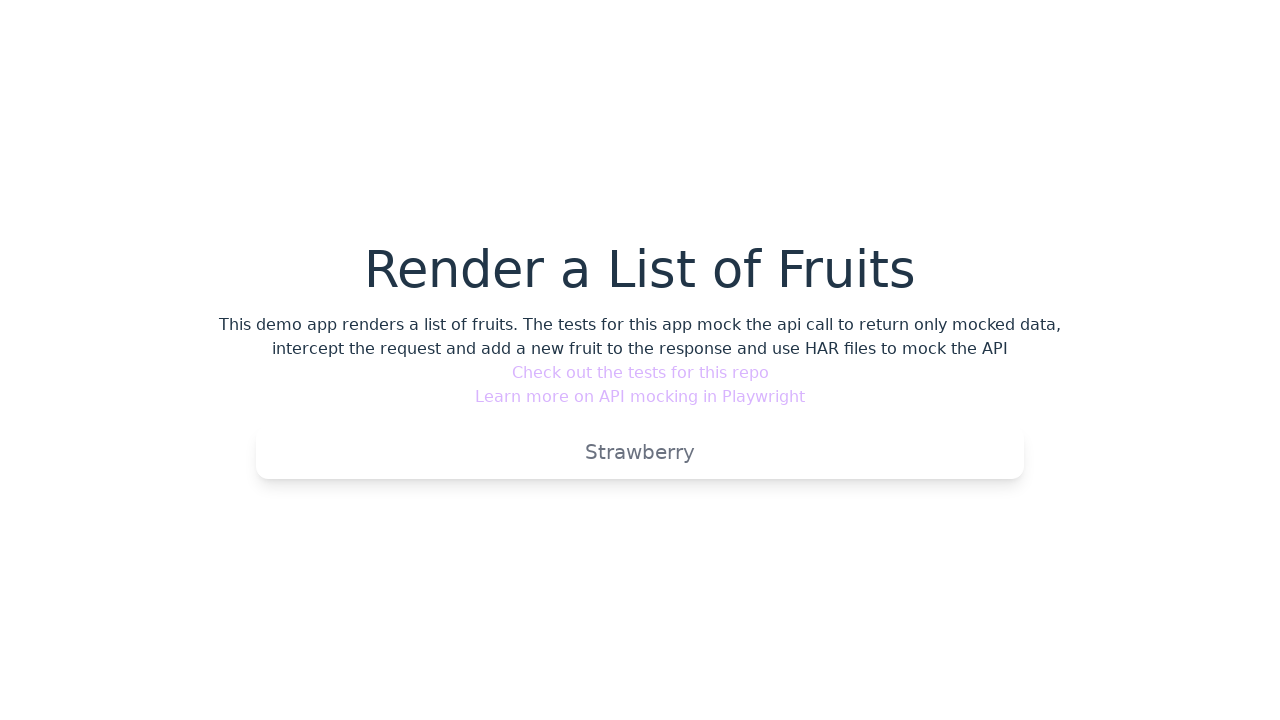